Tests that the "Clear completed" button displays the correct text after marking an item as complete.

Starting URL: https://demo.playwright.dev/todomvc

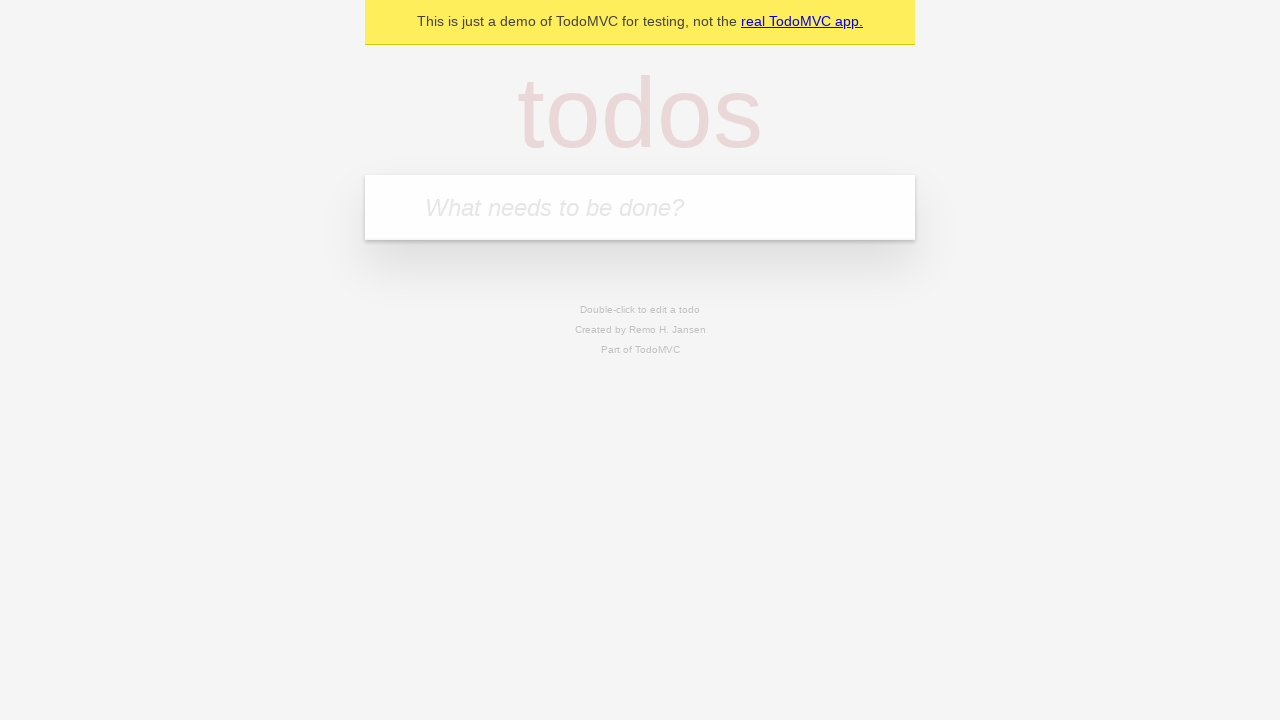

Filled todo input with 'buy some cheese' on internal:attr=[placeholder="What needs to be done?"i]
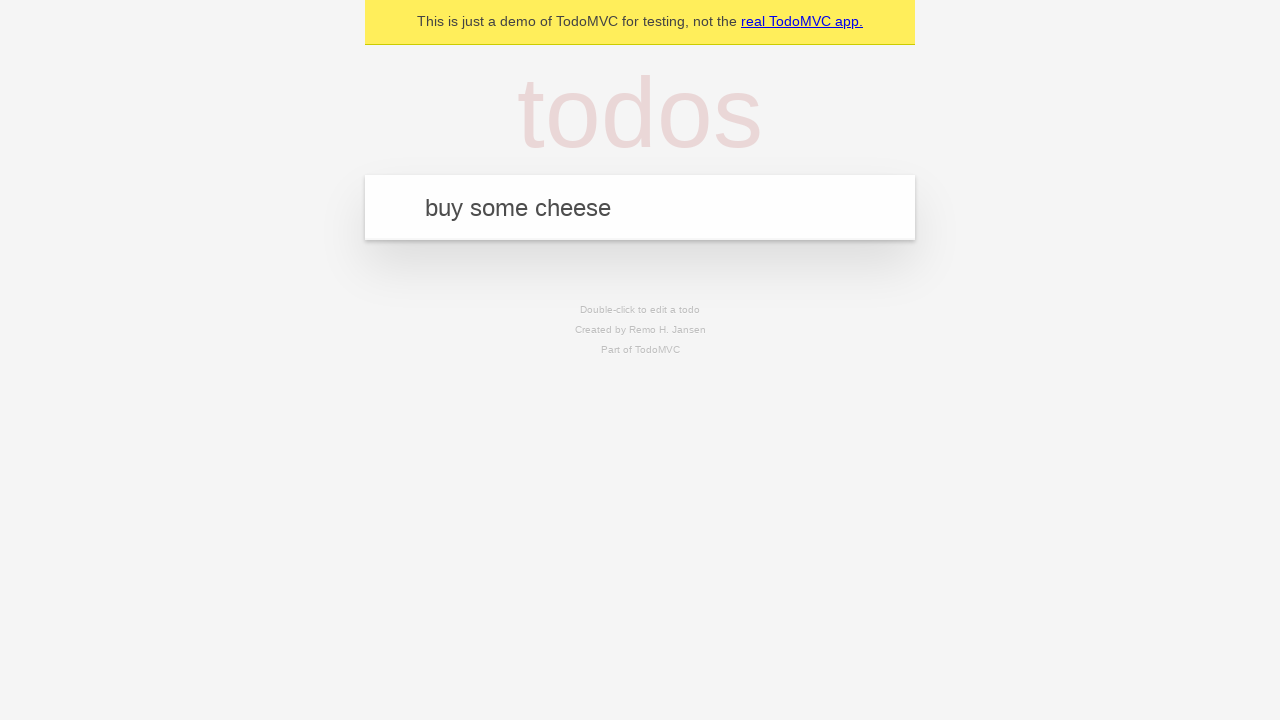

Pressed Enter to add first todo on internal:attr=[placeholder="What needs to be done?"i]
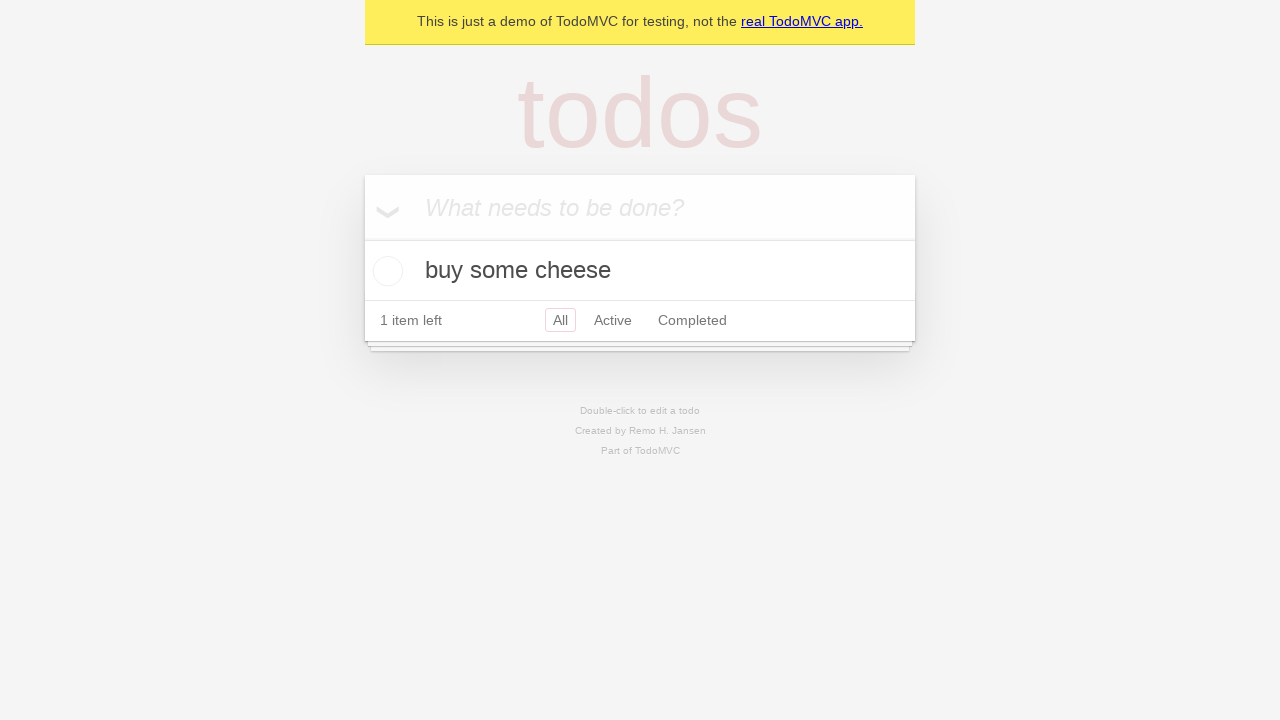

Filled todo input with 'feed the cat' on internal:attr=[placeholder="What needs to be done?"i]
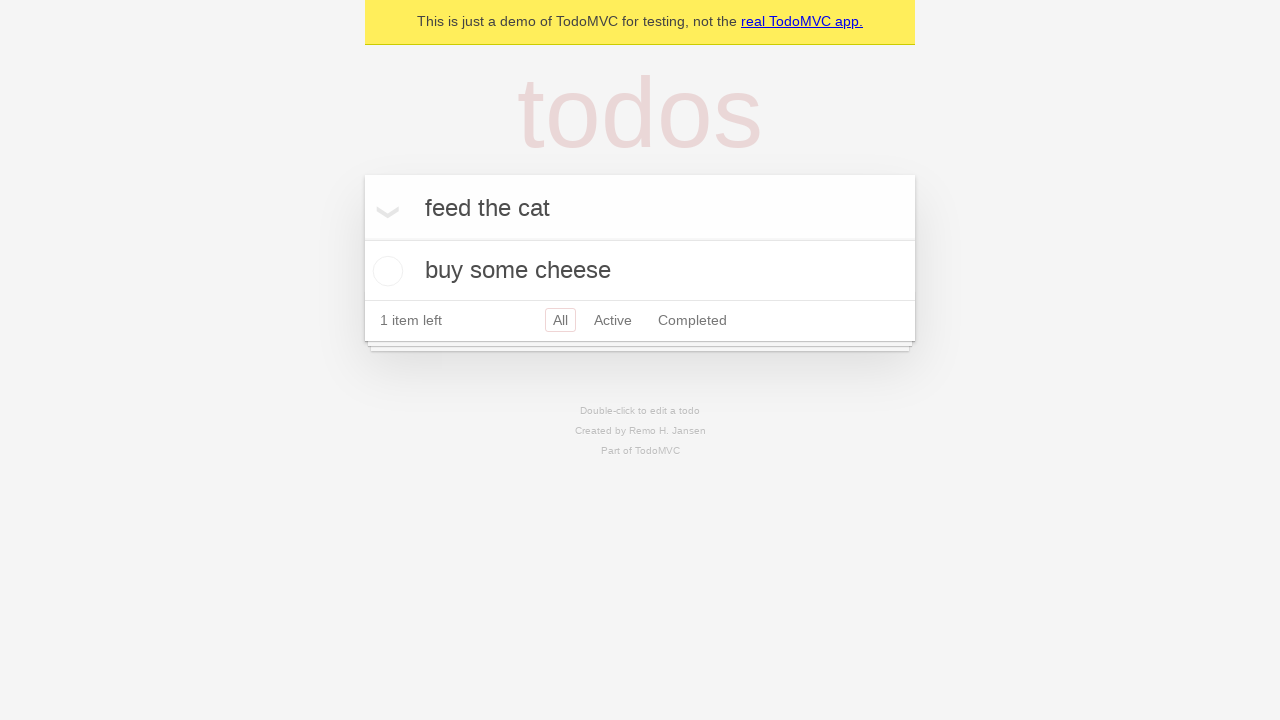

Pressed Enter to add second todo on internal:attr=[placeholder="What needs to be done?"i]
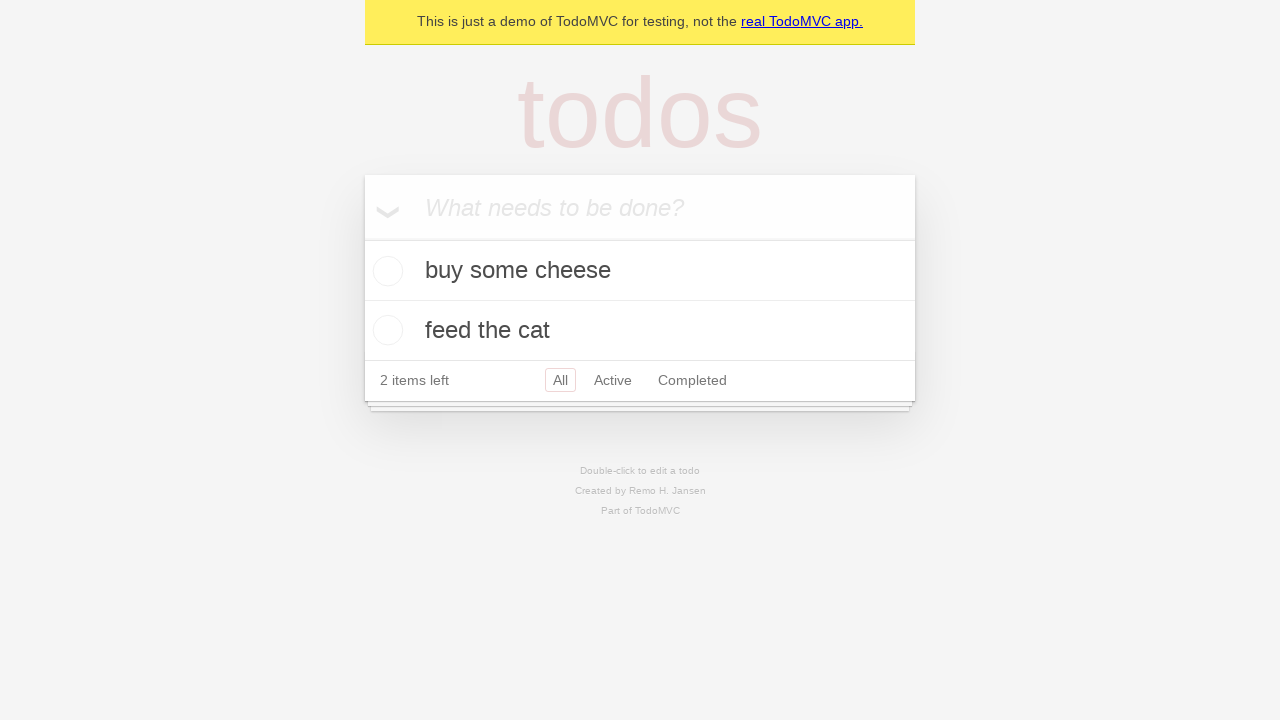

Filled todo input with 'book a doctors appointment' on internal:attr=[placeholder="What needs to be done?"i]
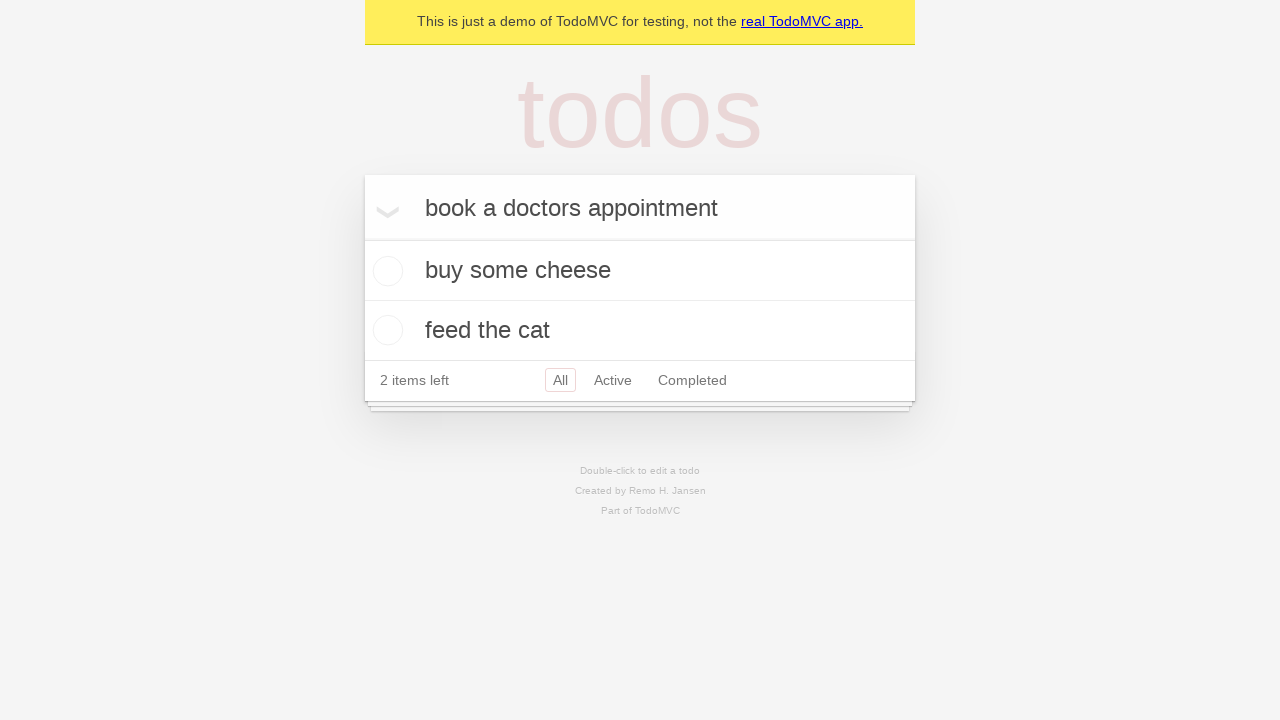

Pressed Enter to add third todo on internal:attr=[placeholder="What needs to be done?"i]
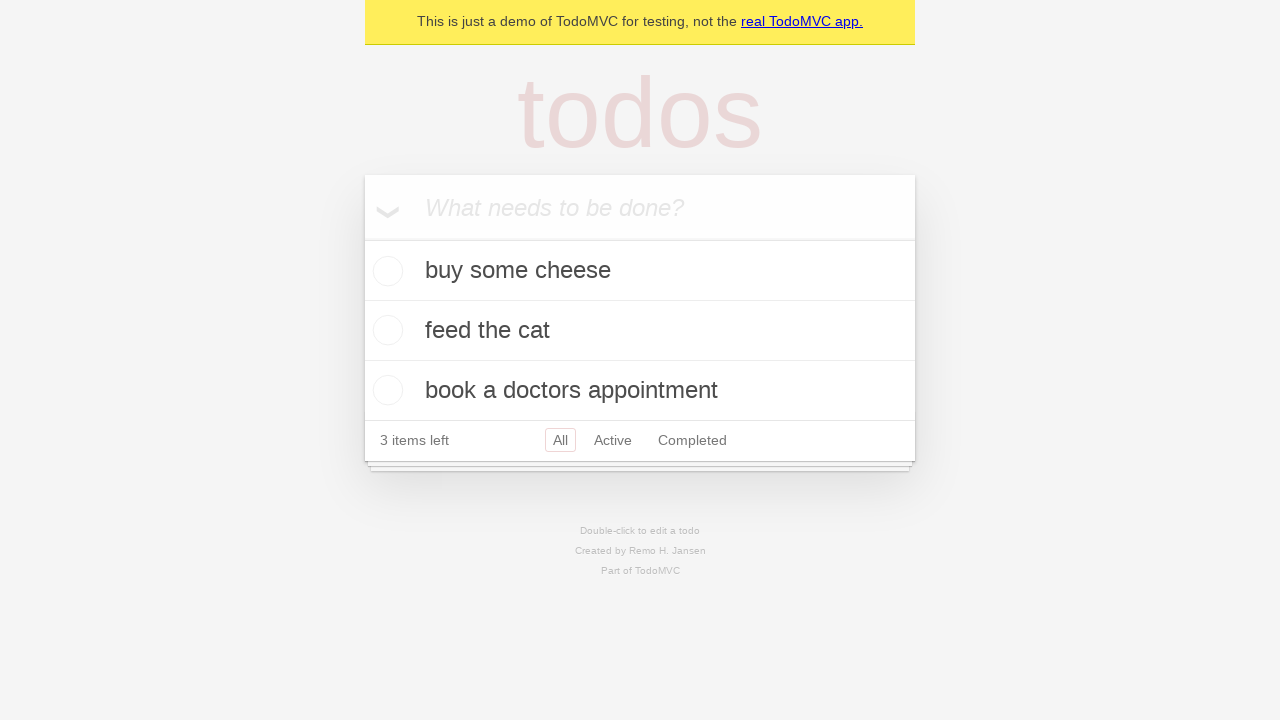

Checked the first todo item as complete at (385, 271) on .todo-list li .toggle >> nth=0
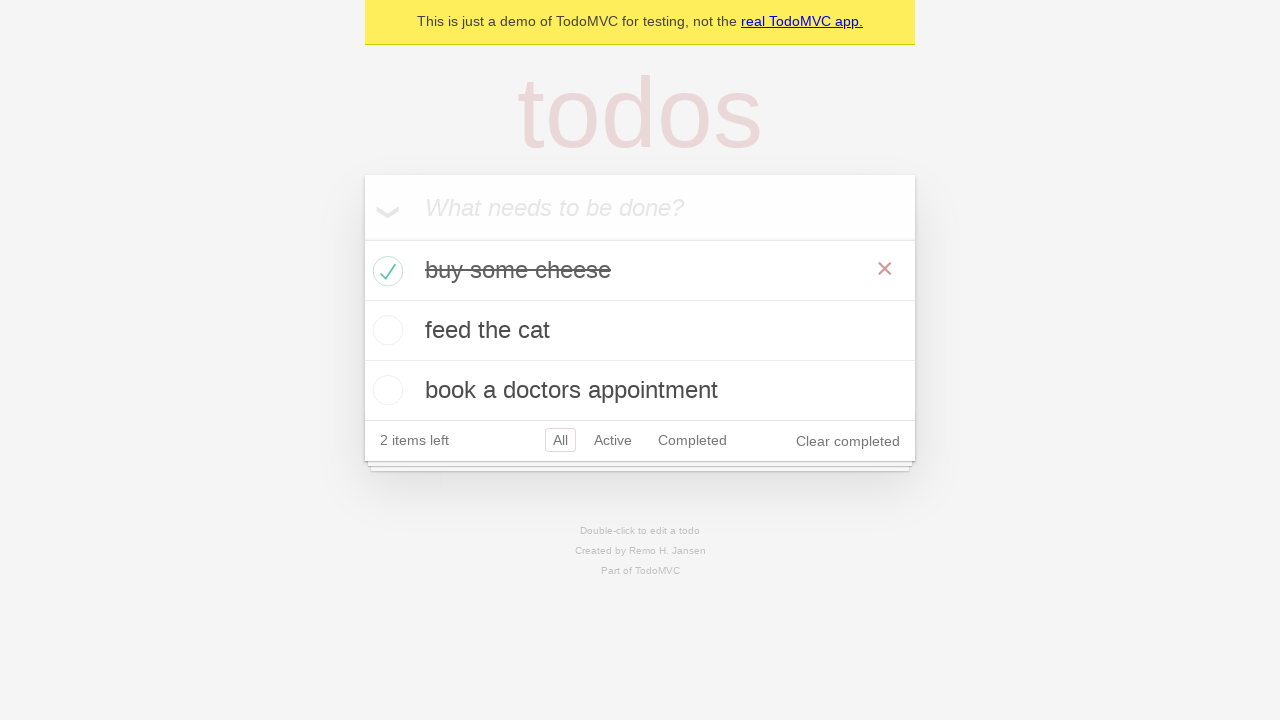

Clear completed button is now visible
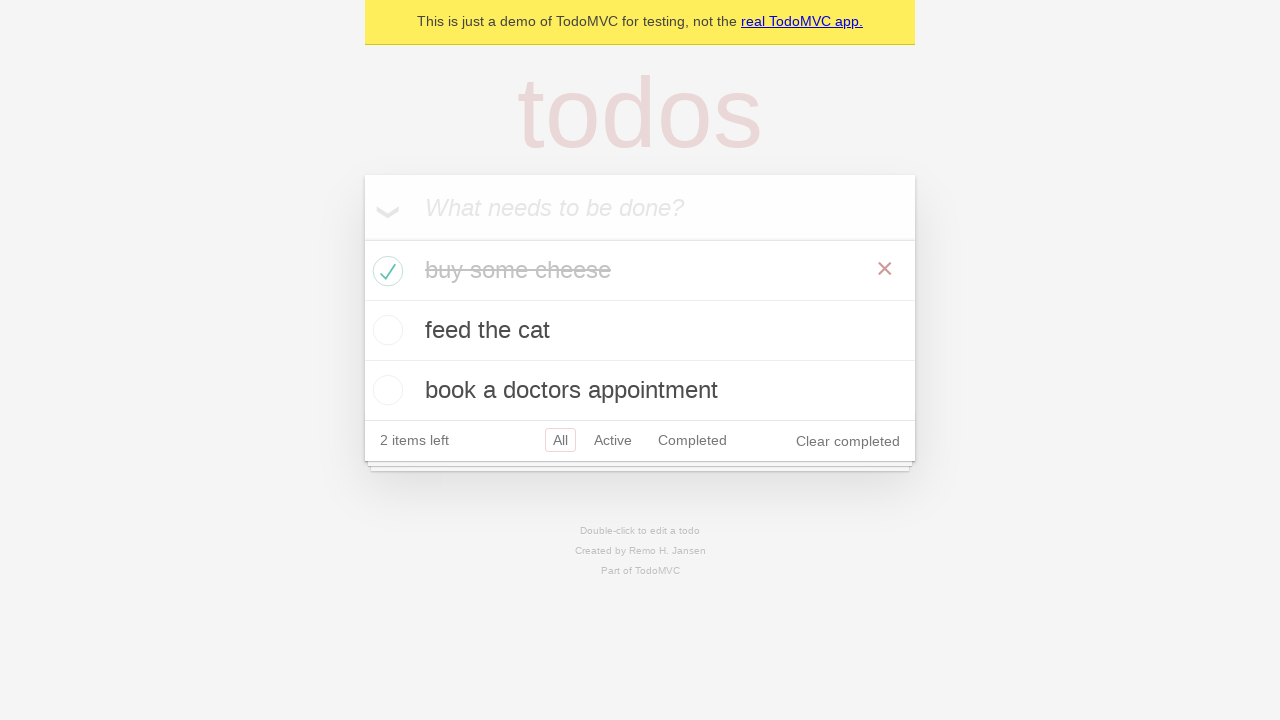

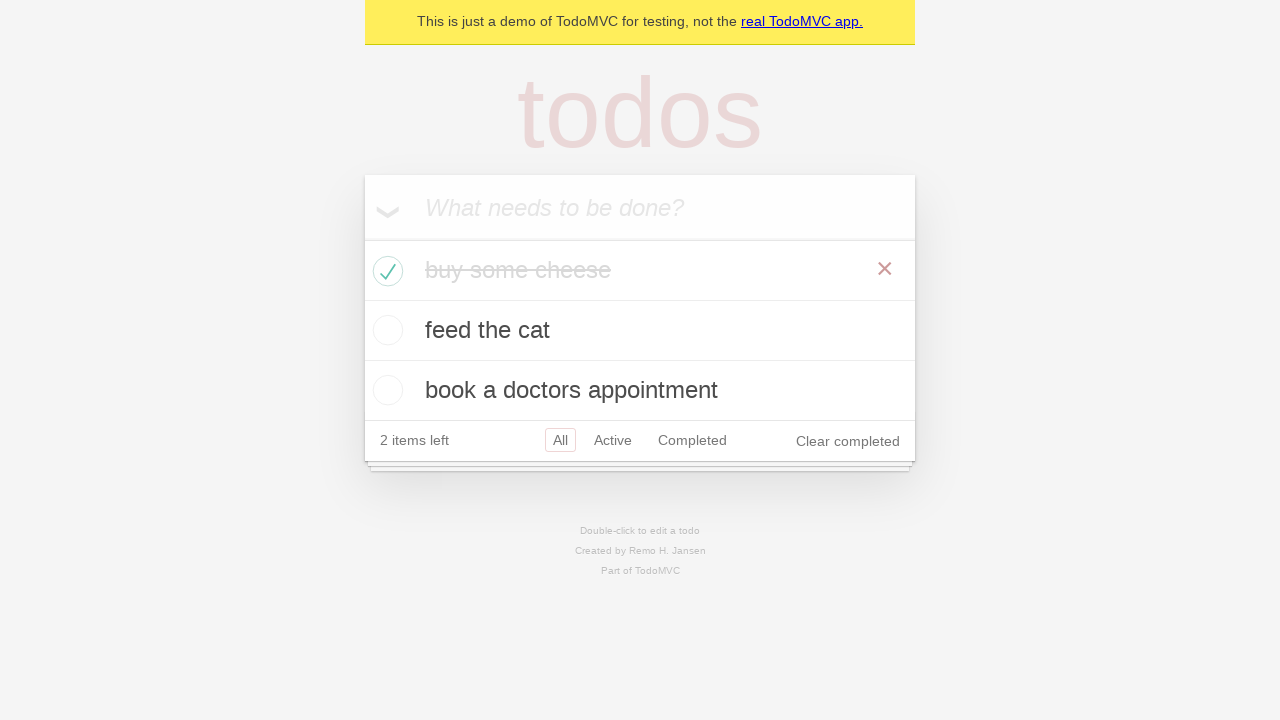